Tests the E-Prime checker word count functionality with a sentence containing 7 words and 3 discouraged words

Starting URL: https://exploratorytestingacademy.com/app/

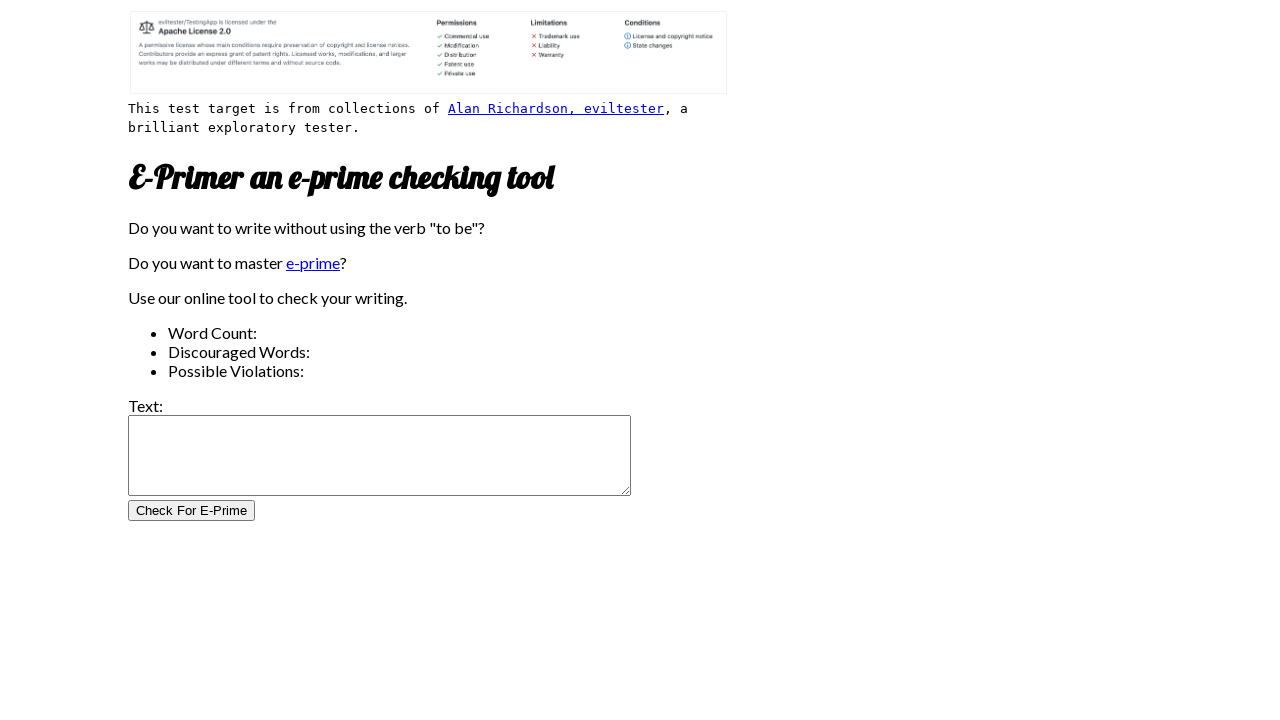

Clicked the text input field at (380, 456) on internal:role=textbox[name="Text:"i]
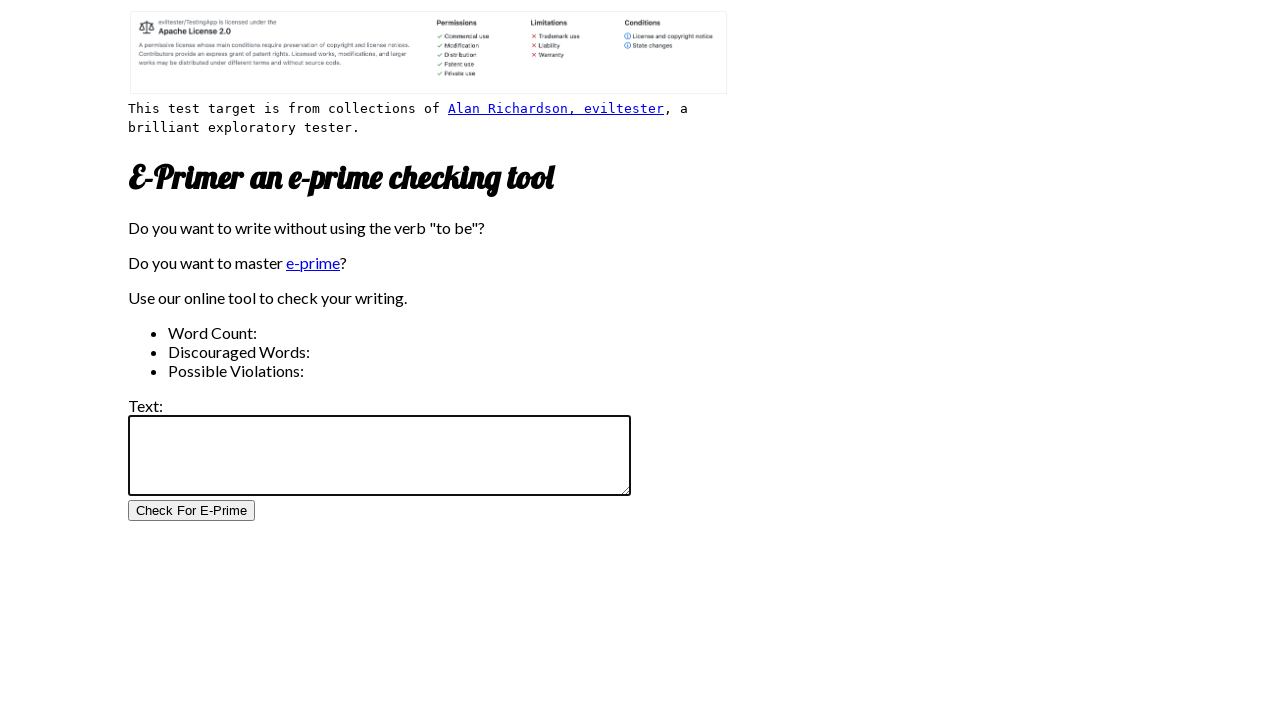

Filled text field with test sentence containing 7 words and 3 discouraged E-Prime words on internal:role=textbox[name="Text:"i]
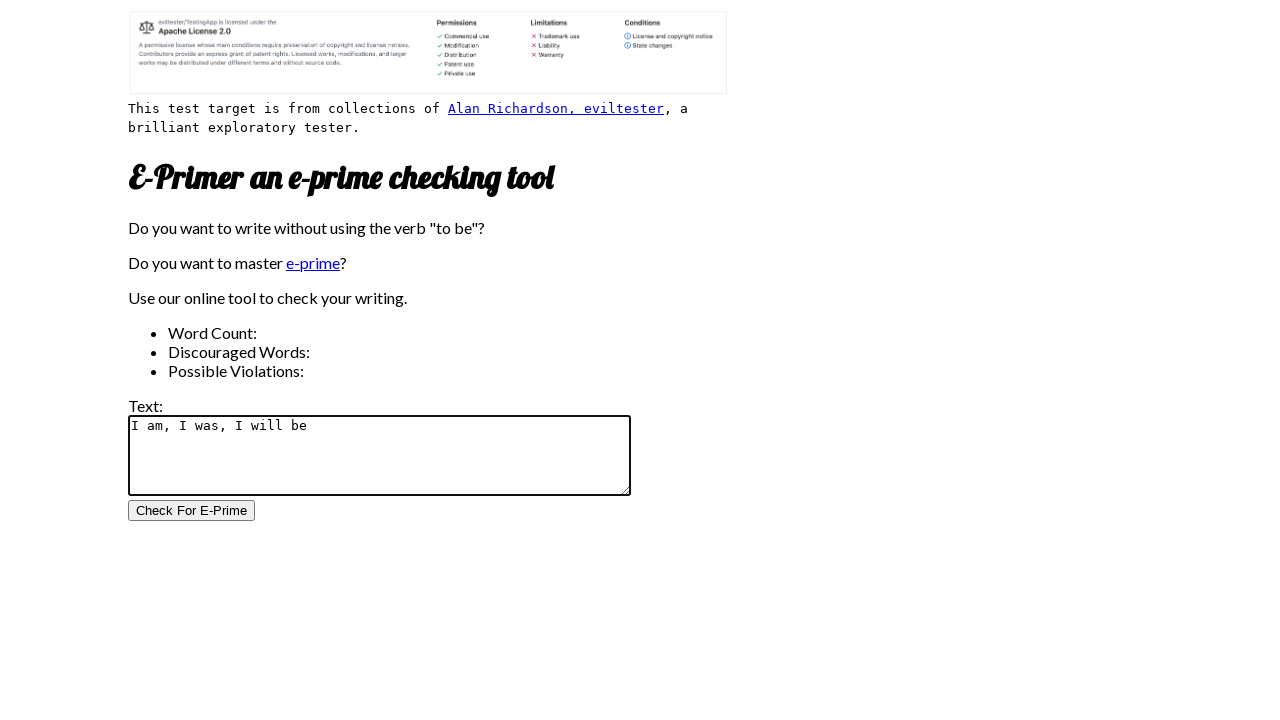

Clicked the 'Check For E-Prime' button to analyze the sentence at (192, 511) on internal:role=button[name="Check For E-Prime"i]
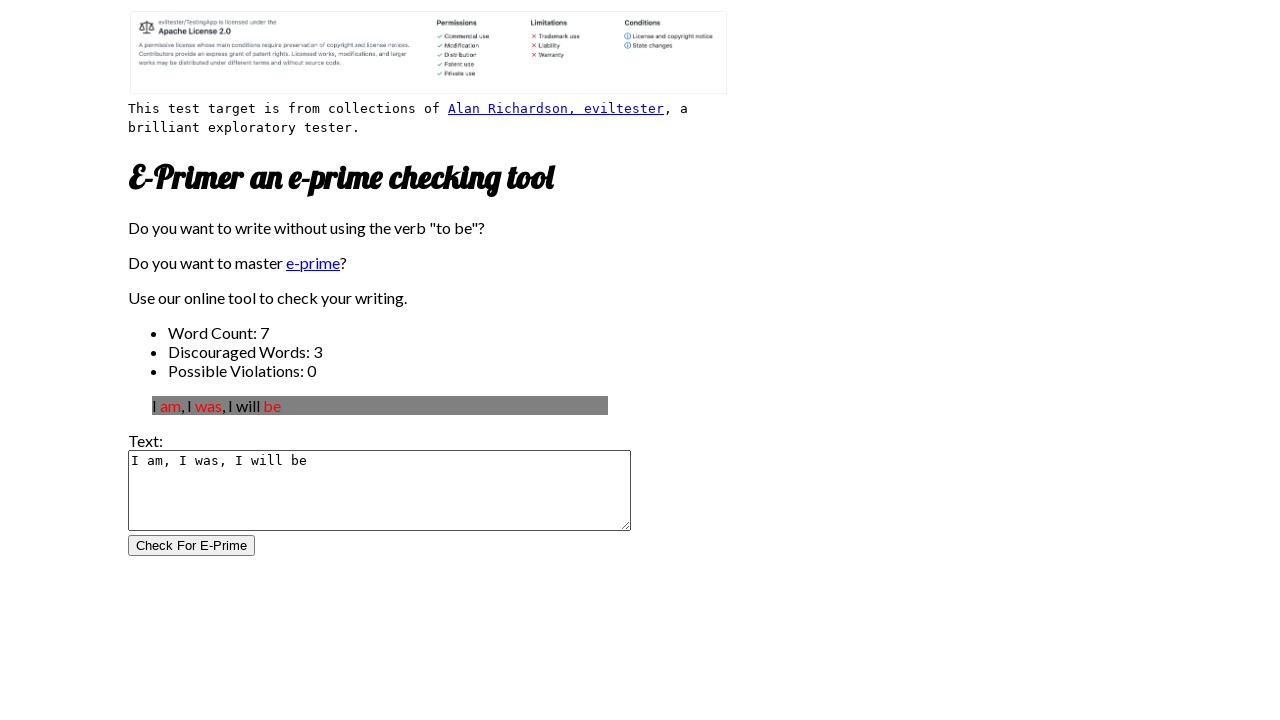

Word count results loaded and displayed
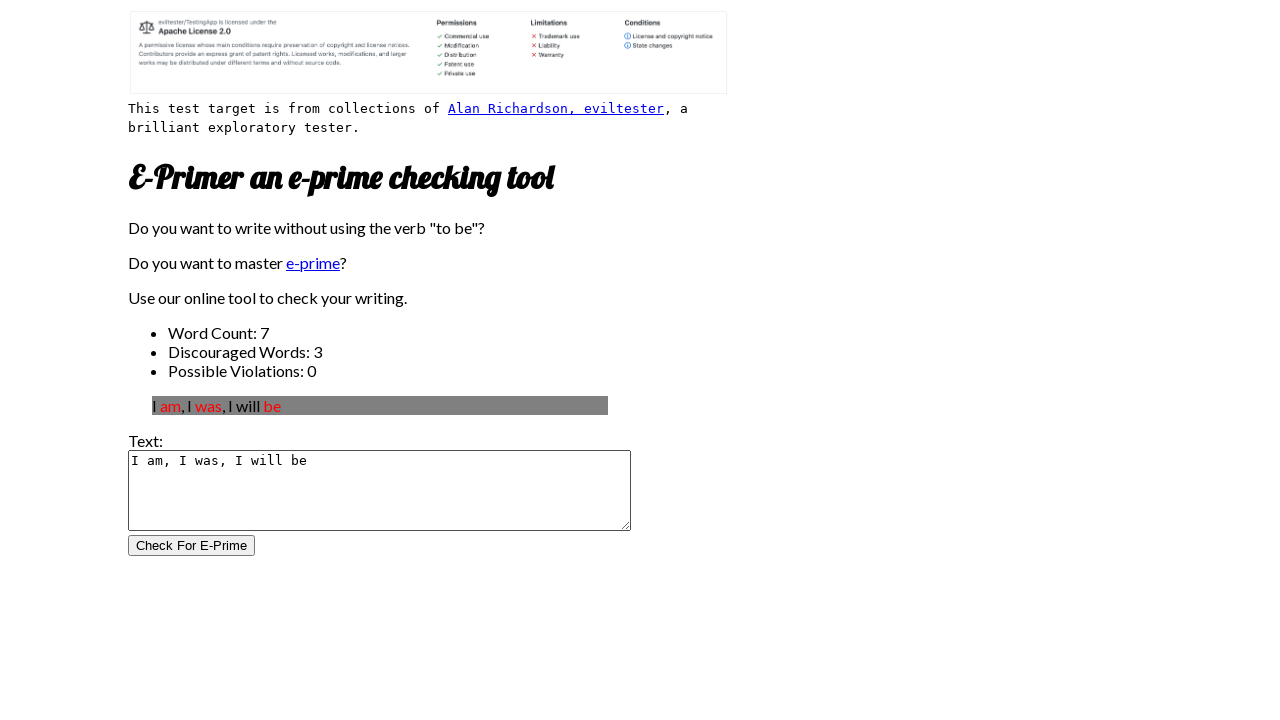

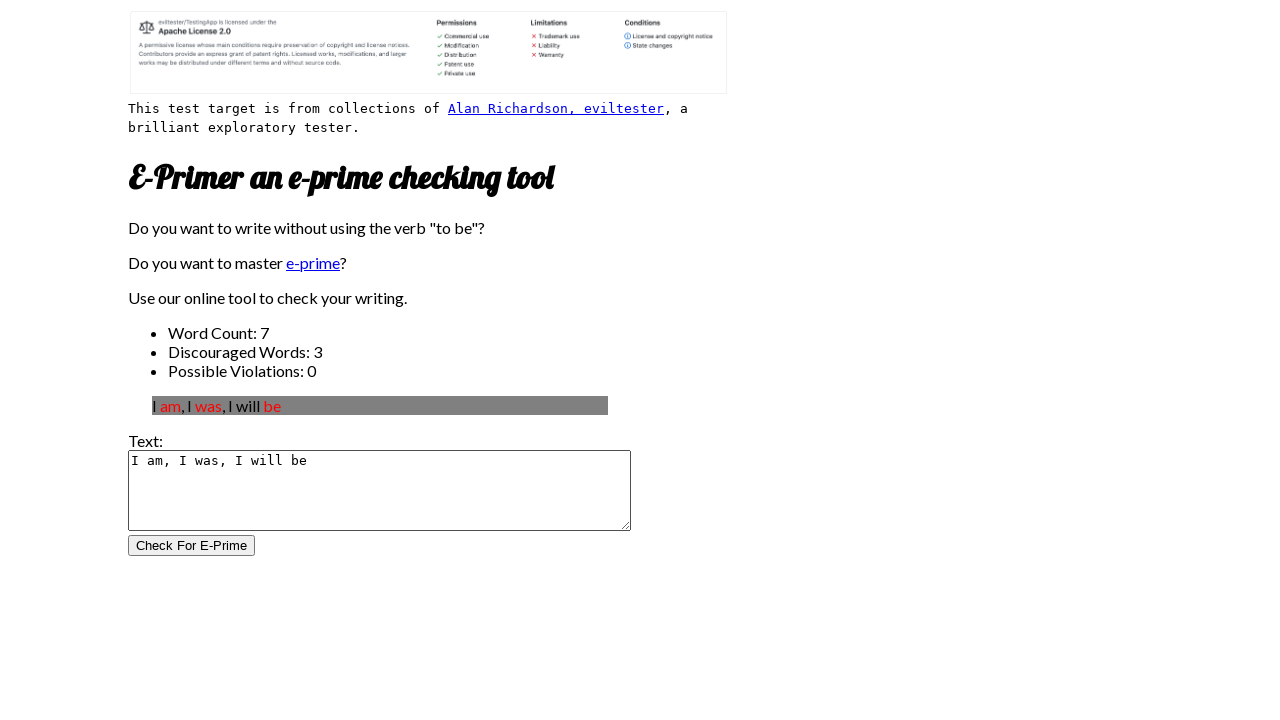